Tests simple alert box functionality by clicking the alert button and accepting the alert

Starting URL: https://www.hyrtutorials.com/p/alertsdemo.html

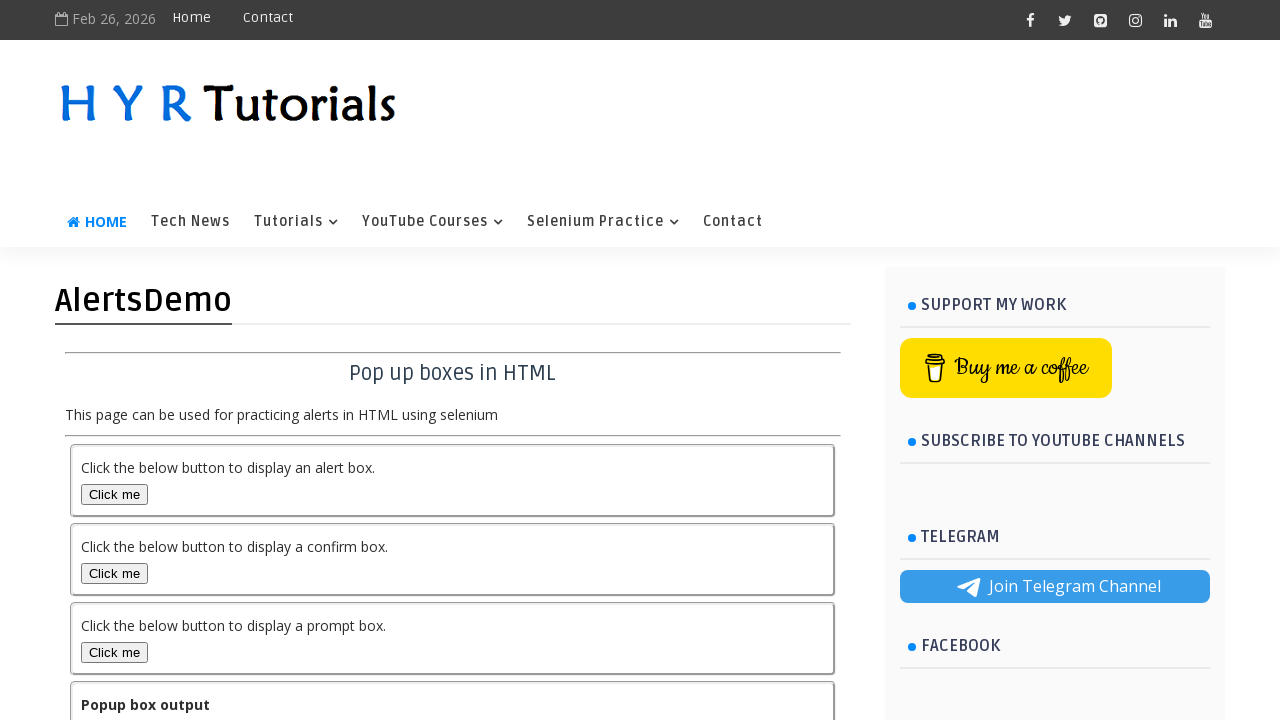

Clicked the alert box button at (114, 494) on #alertBox
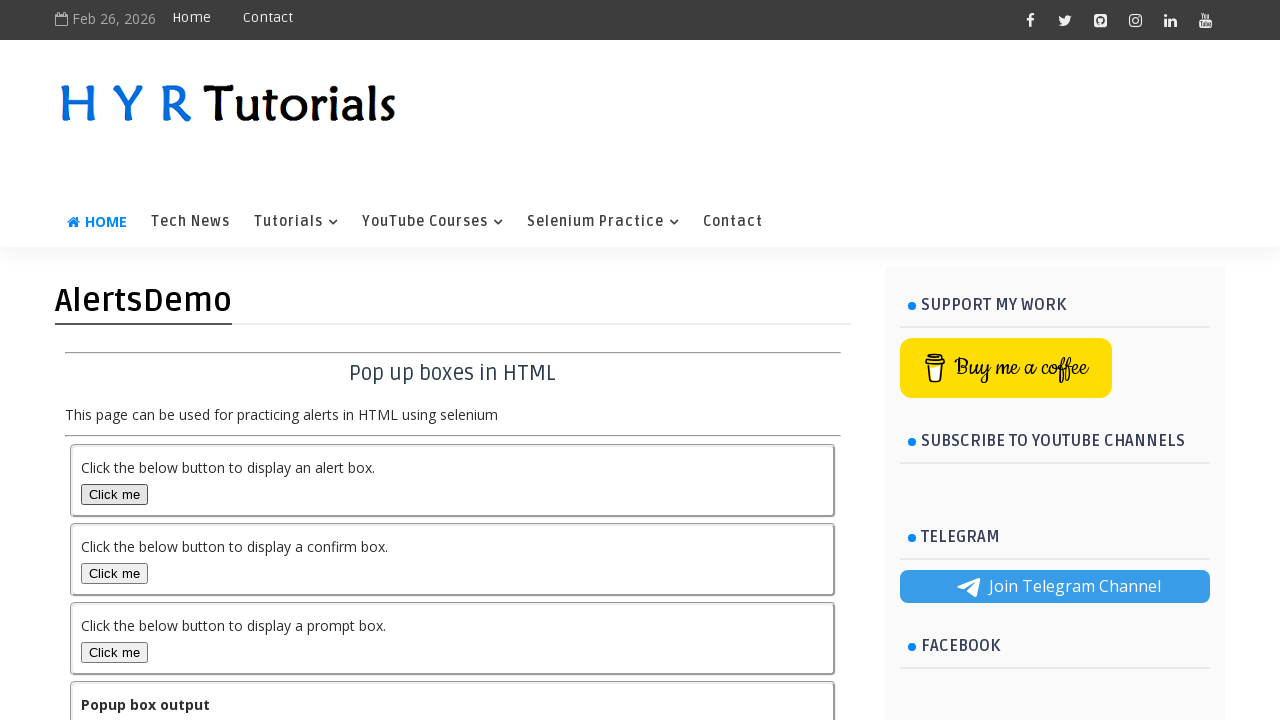

Set up dialog handler to accept alert
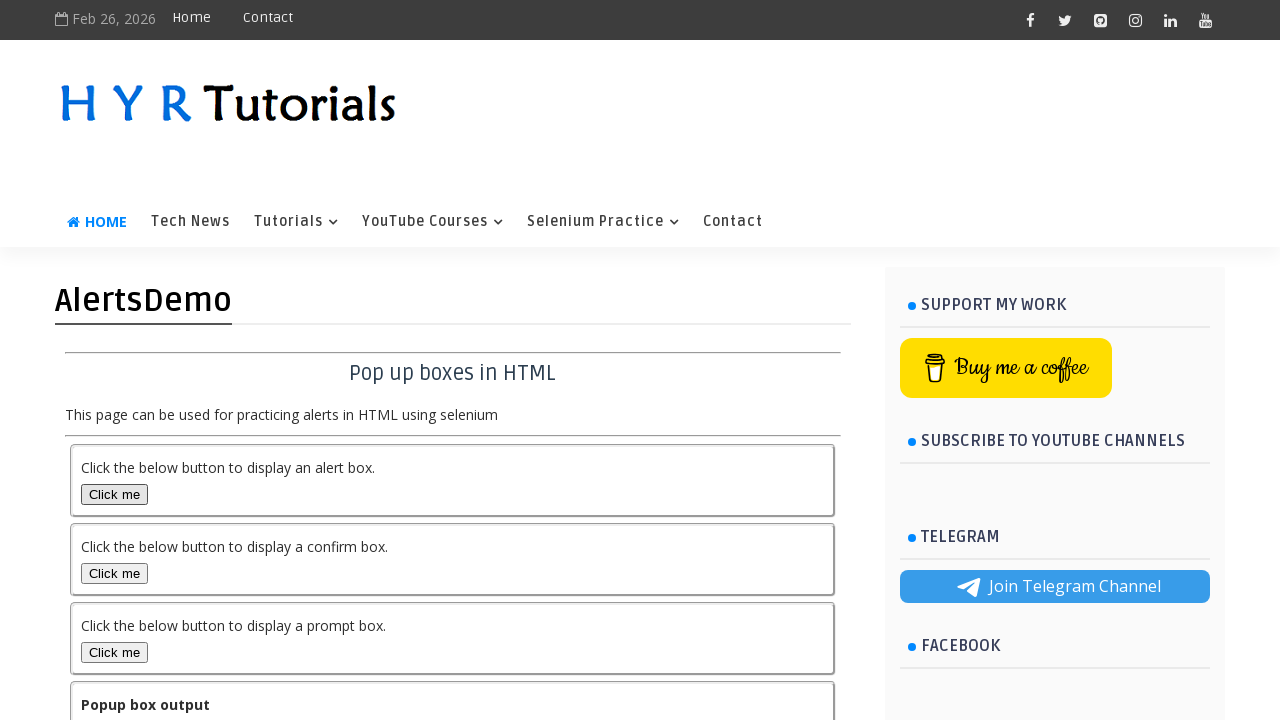

Verified output element is displayed after accepting alert
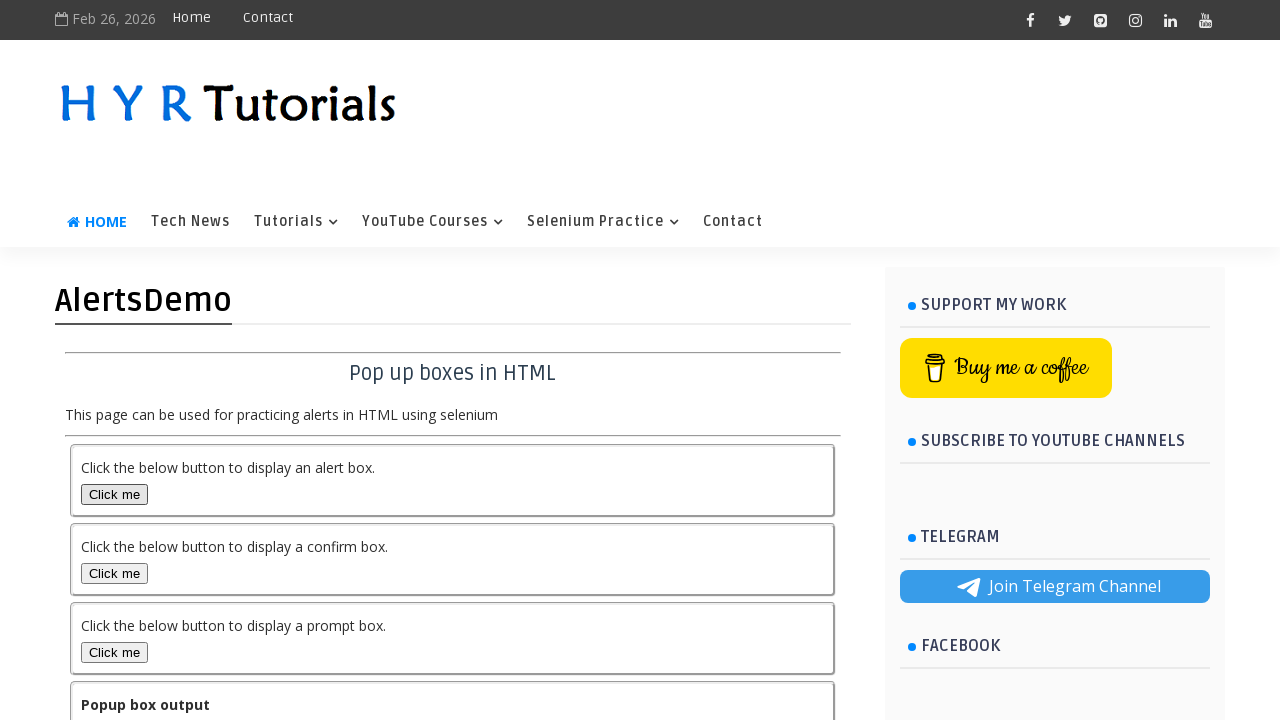

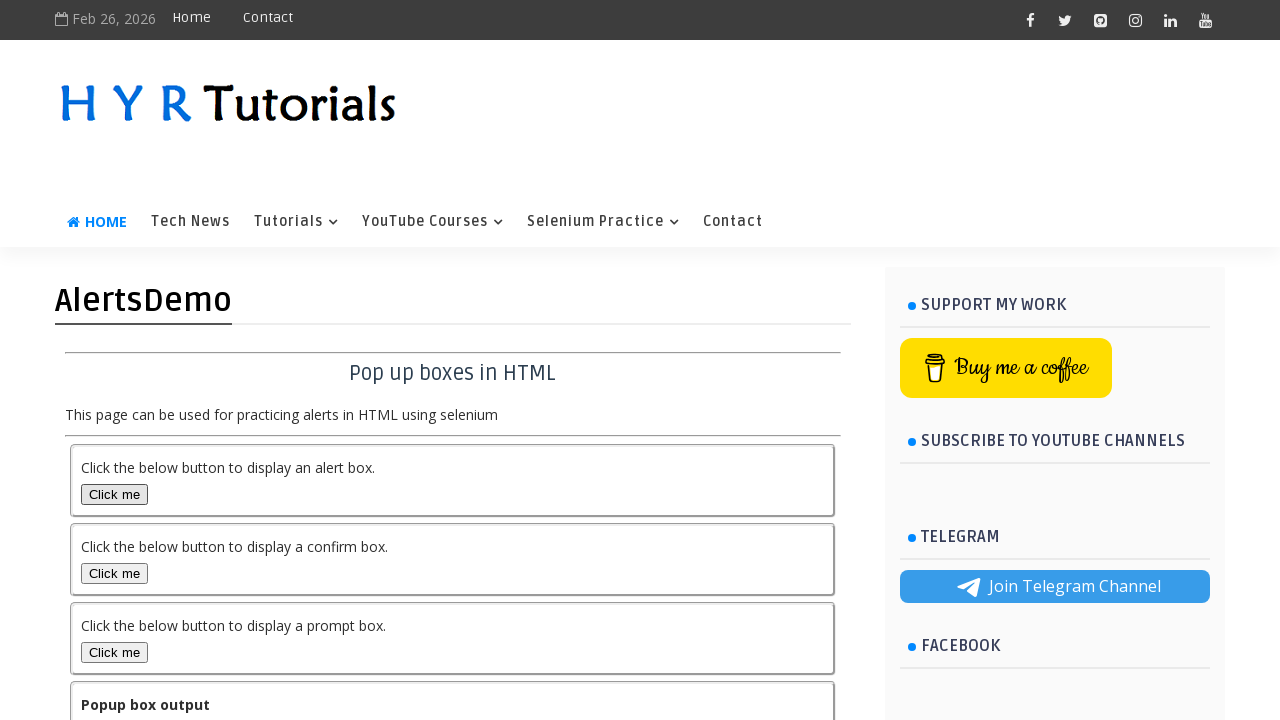